Navigates to AJIO online store homepage and waits for the page to load, verifying the site is accessible.

Starting URL: https://www.ajio.com/

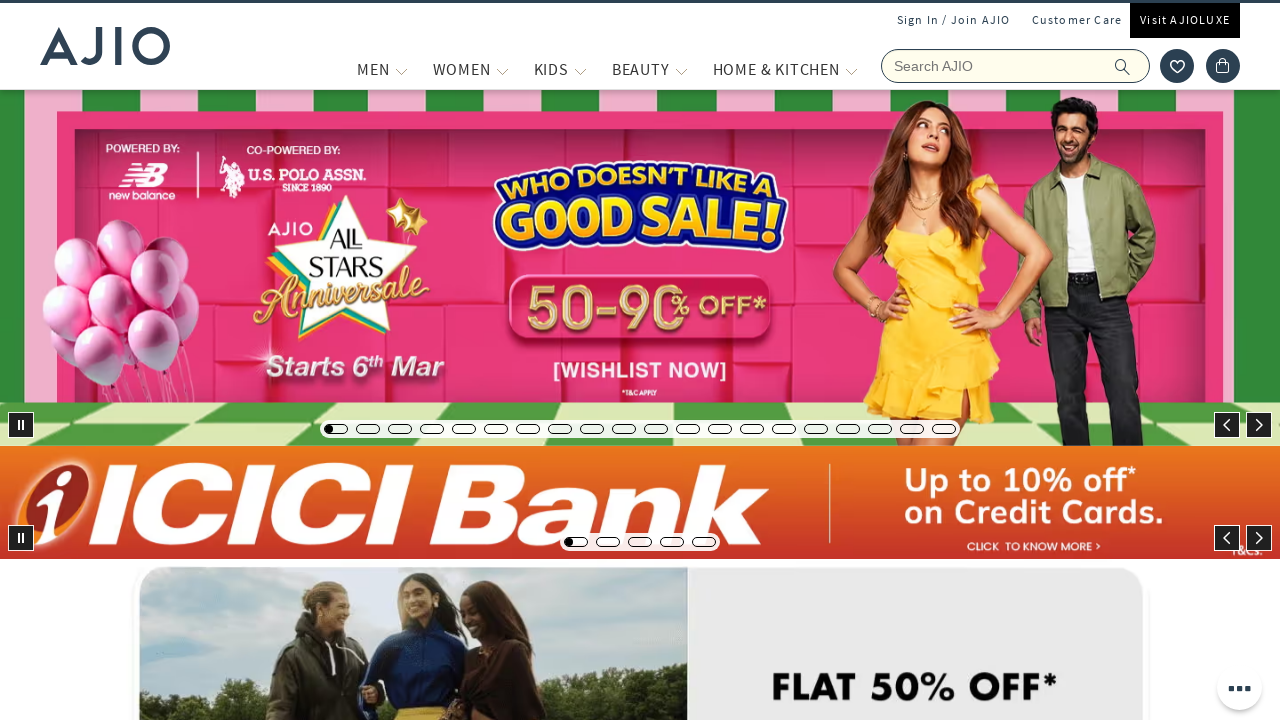

Waited for page to reach networkidle state
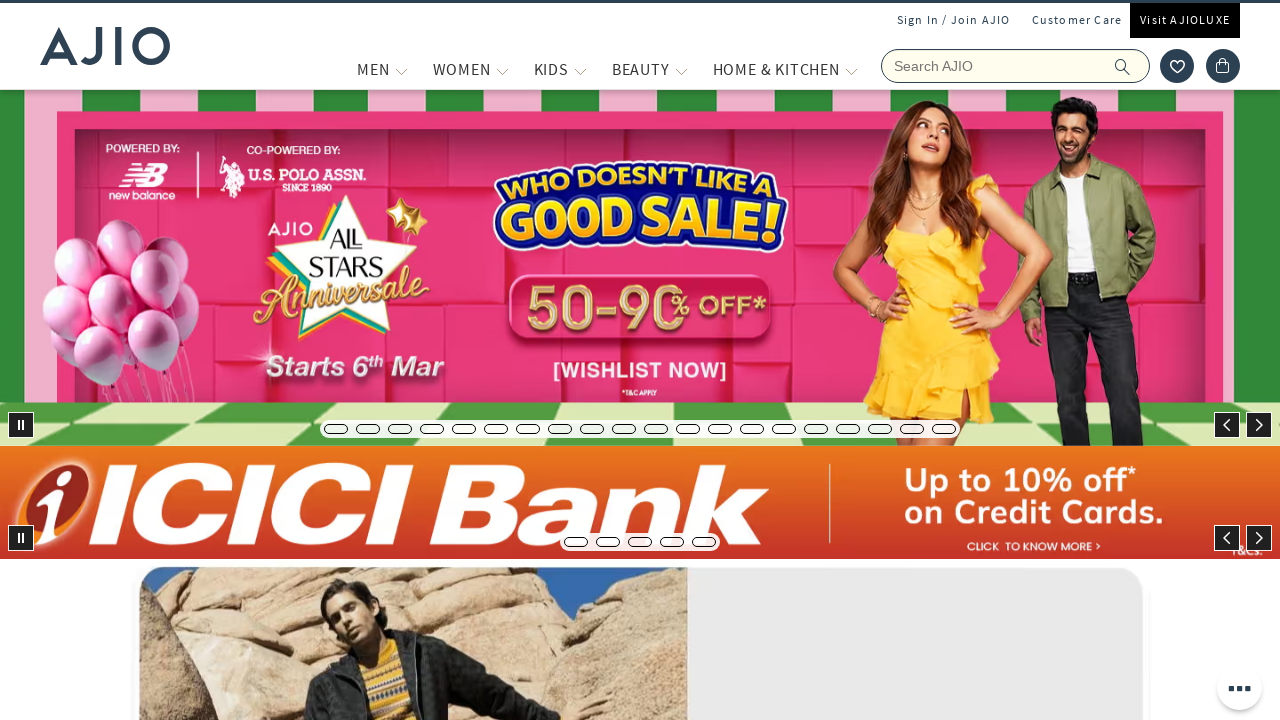

Verified body element is present on AJIO homepage
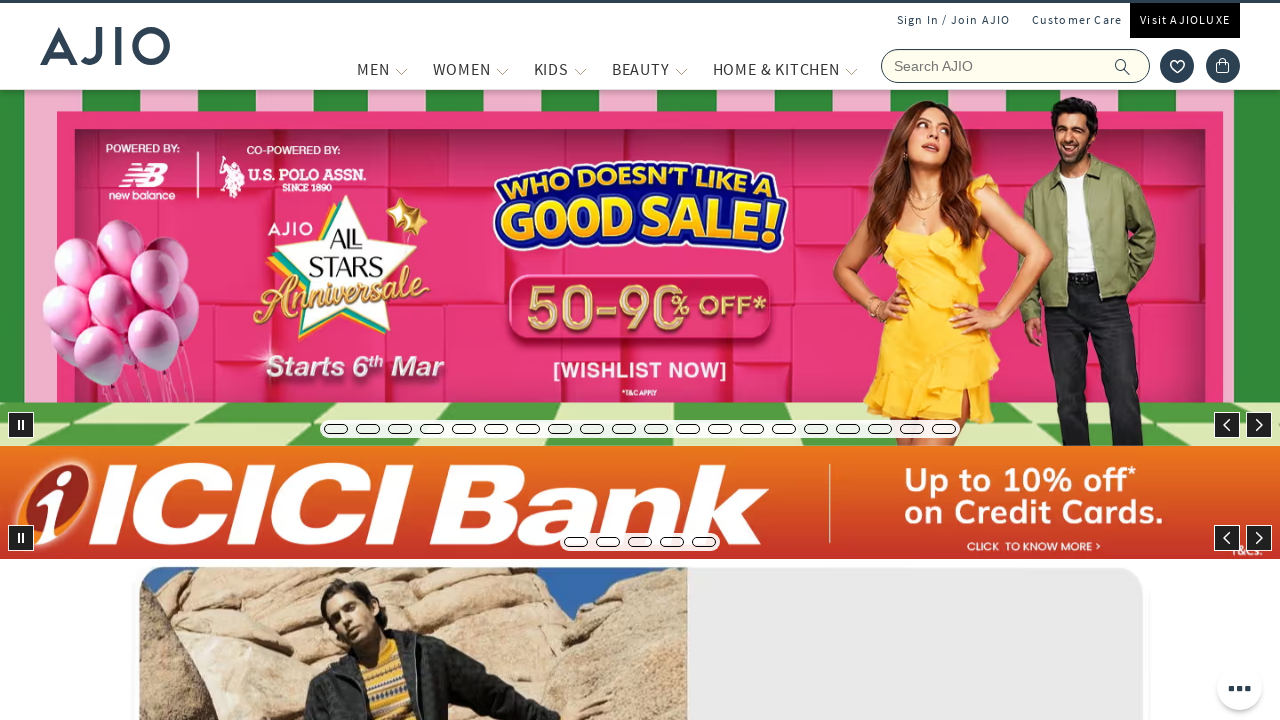

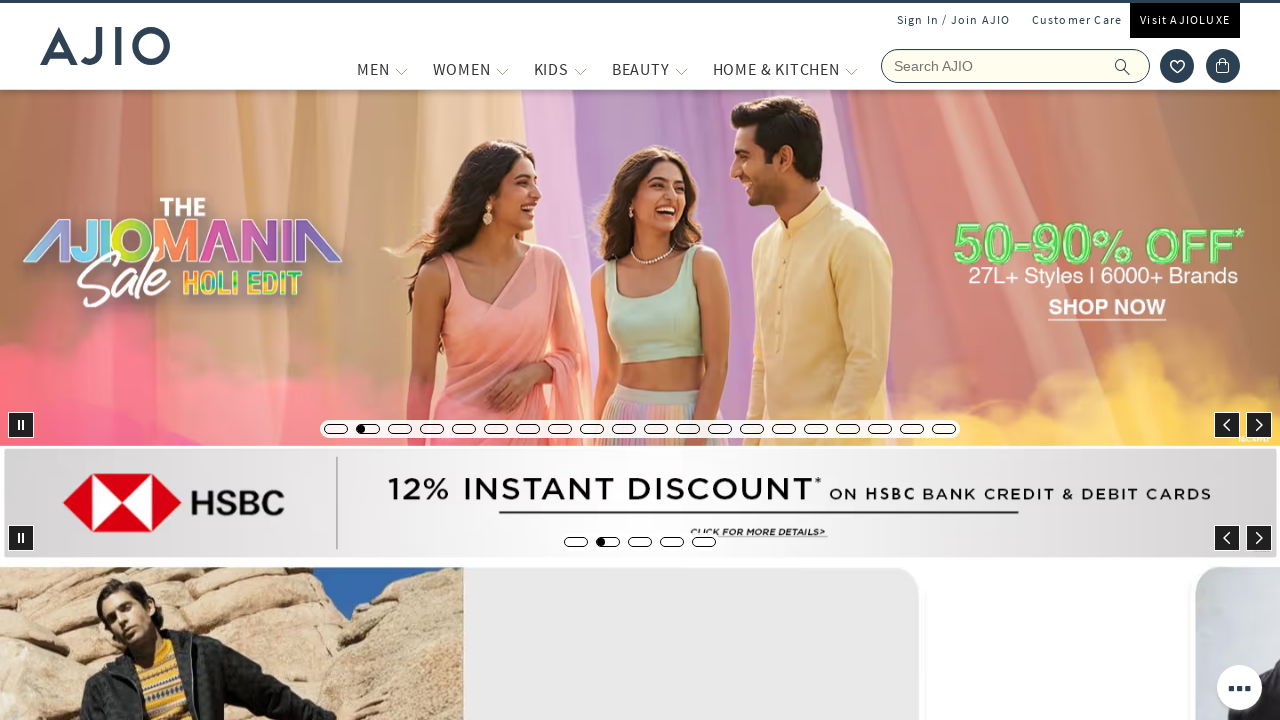